Tests various XPath locator strategies on a practice automation page by interacting with radio buttons, checkboxes, text inputs, and alerts

Starting URL: https://rahulshettyacademy.com/AutomationPractice/

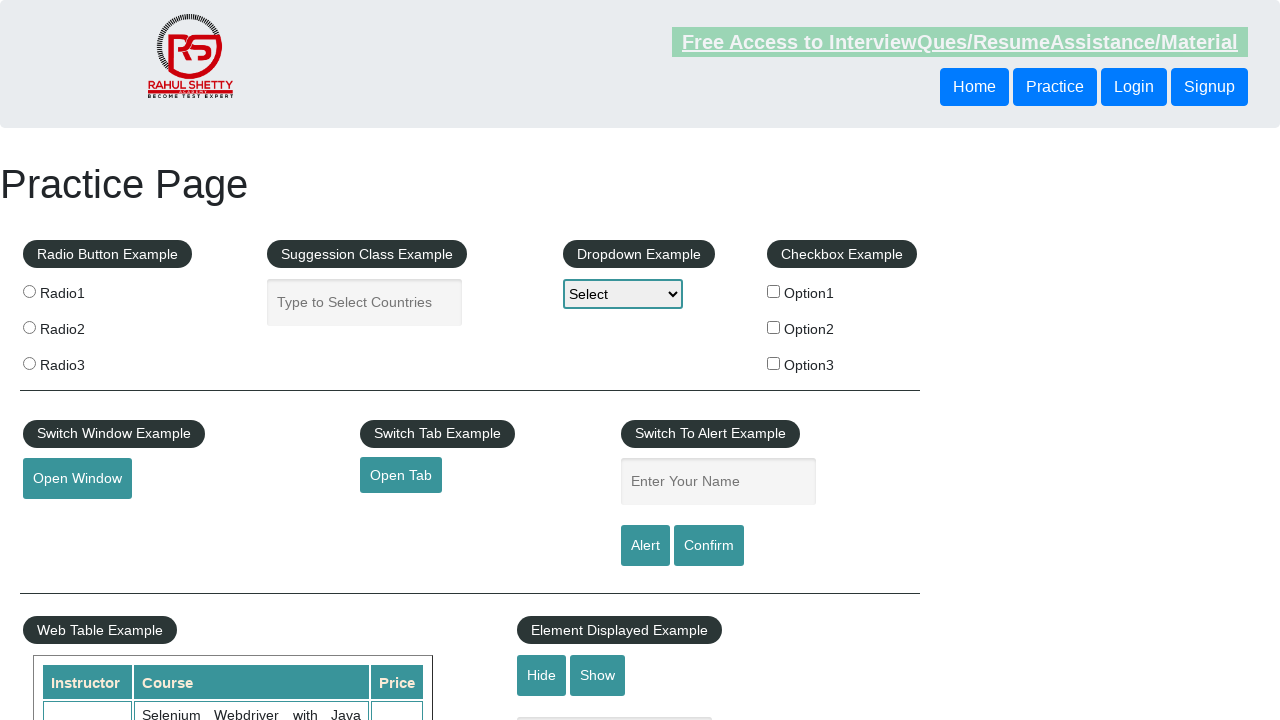

Retrieved page title using absolute xpath
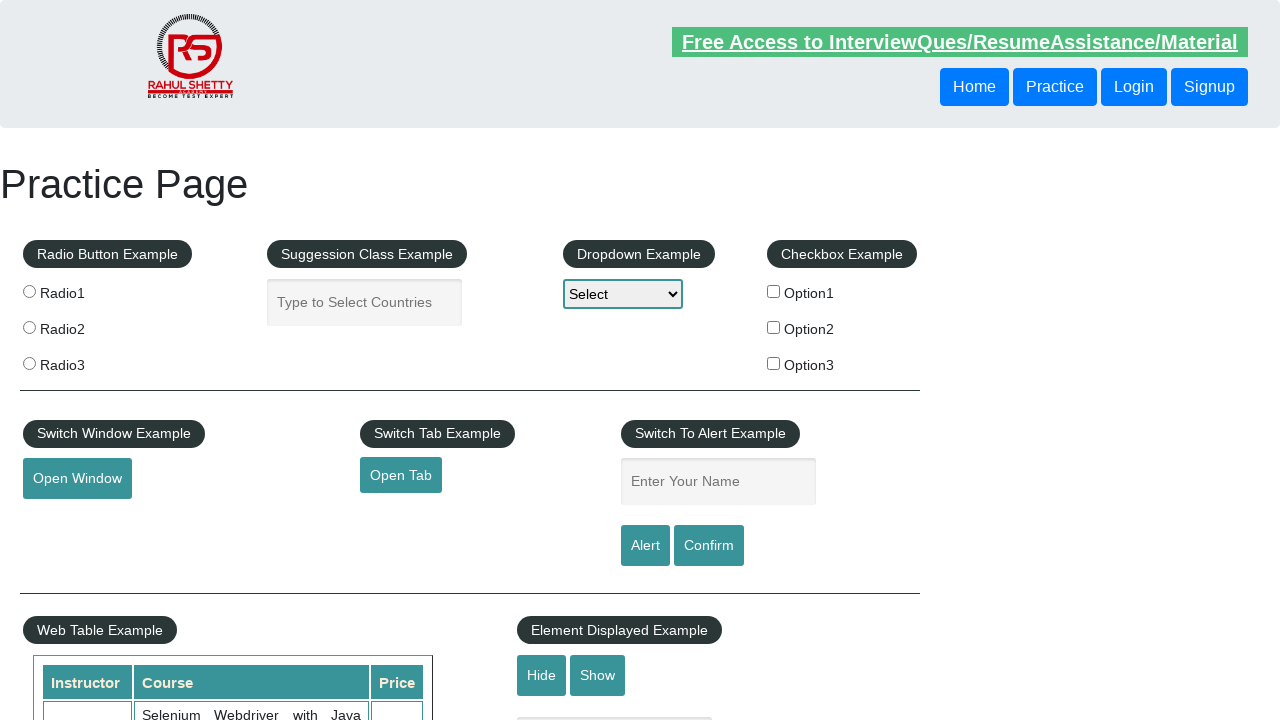

Clicked radio button with value 'radio1' using relative xpath at (29, 291) on xpath=//input[@value='radio1']
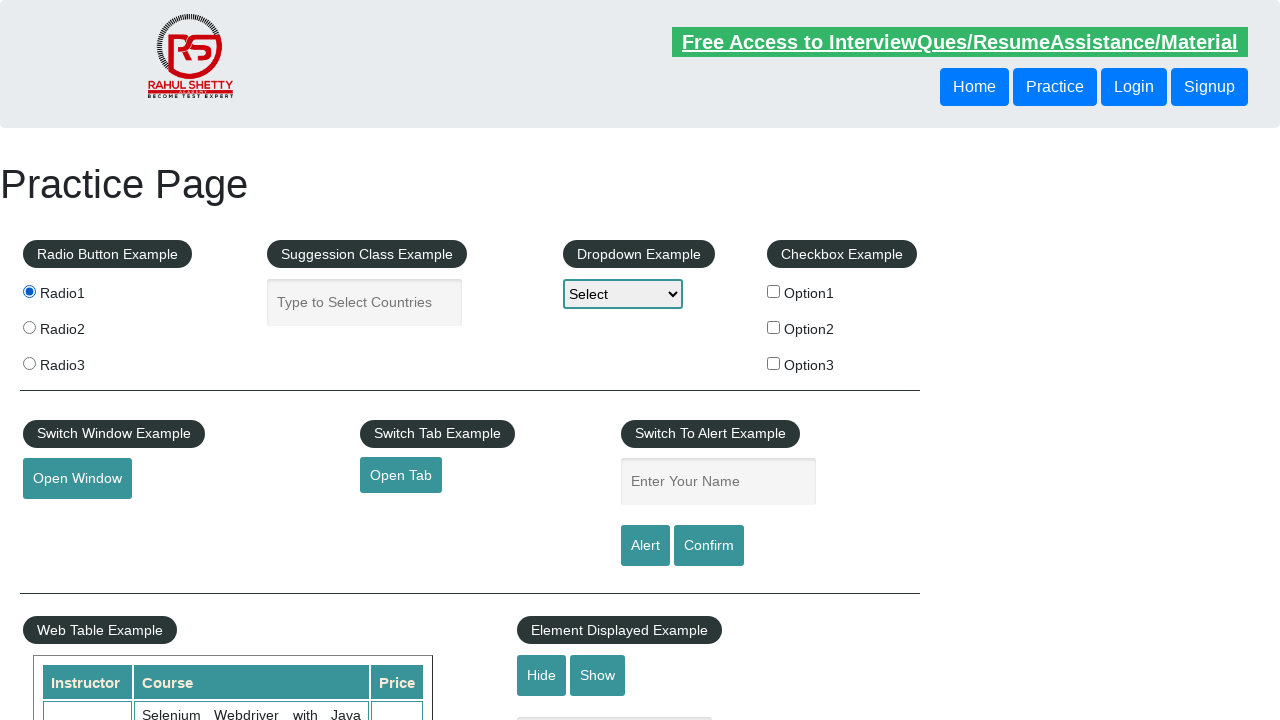

Retrieved 'Suggession Class Example' text using xpath chaining
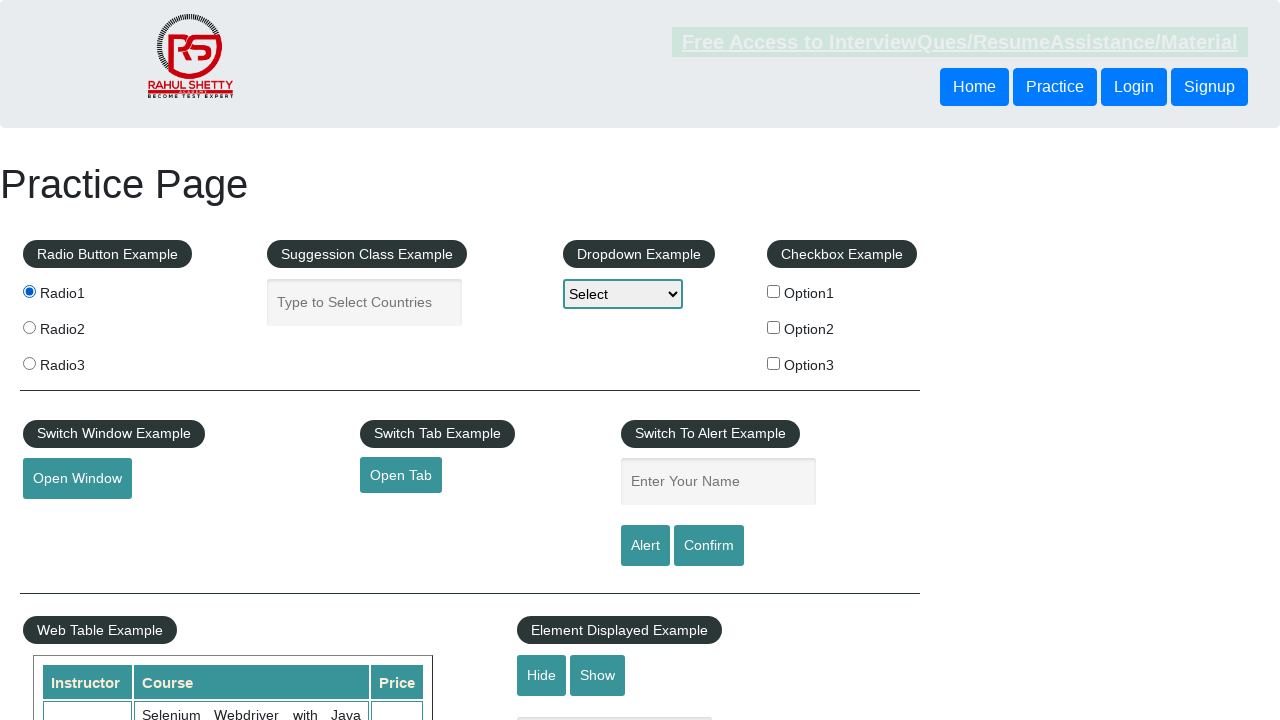

Filled autocomplete input with 'Bangladesh' using xpath with contains on //input[contains(@class, 'ui-autocomplete-input')]
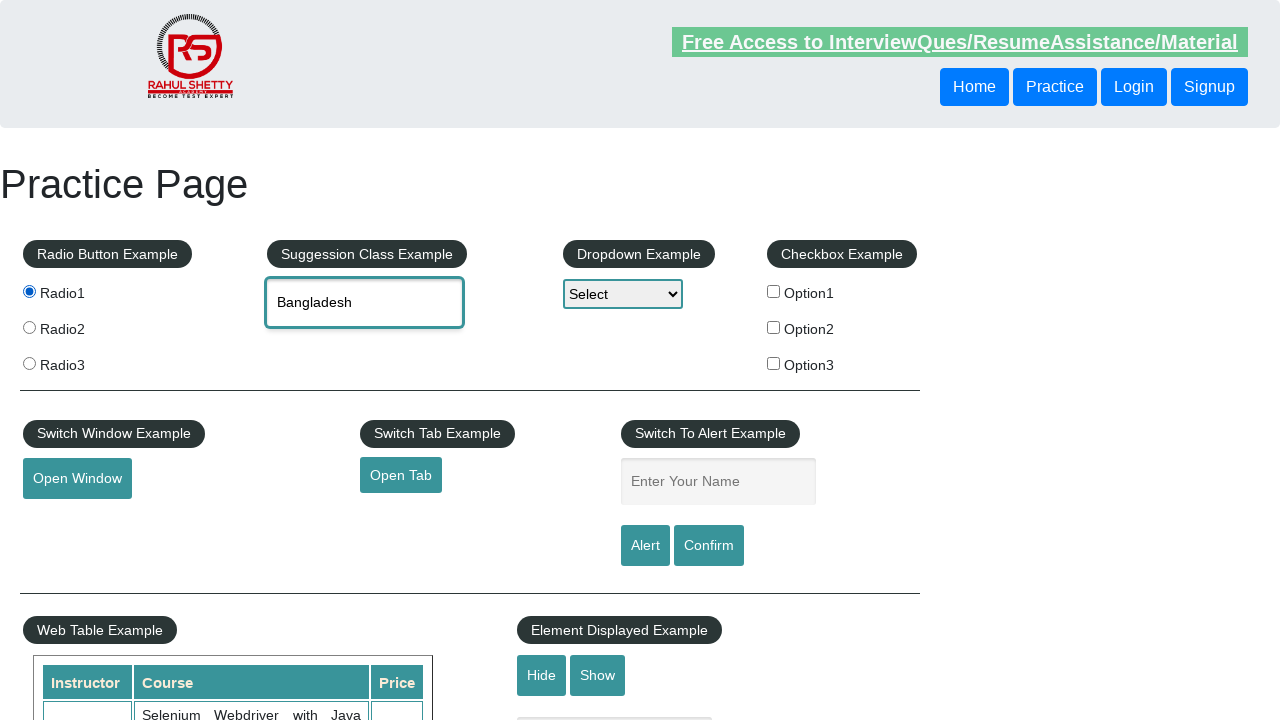

Clicked third radio button using xpath with indexing at (29, 363) on (//input[@name='radioButton'])[3]
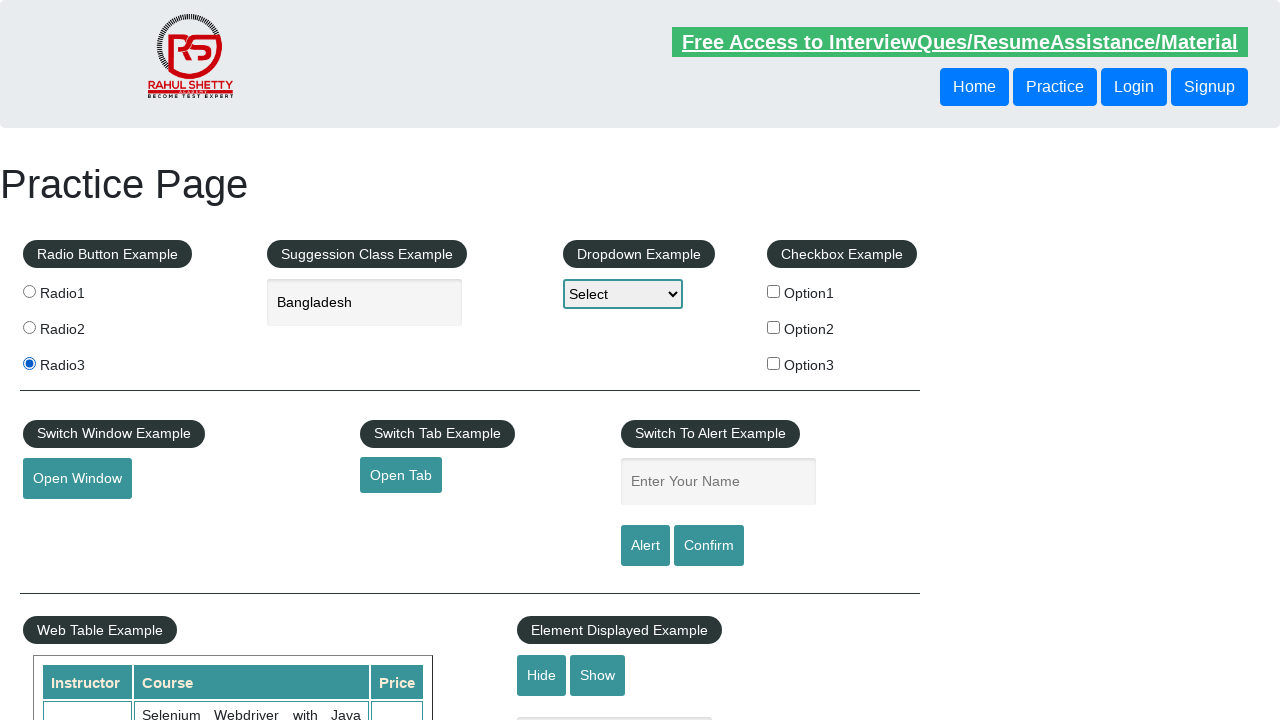

Retrieved 'Option2' text using normalize-space xpath
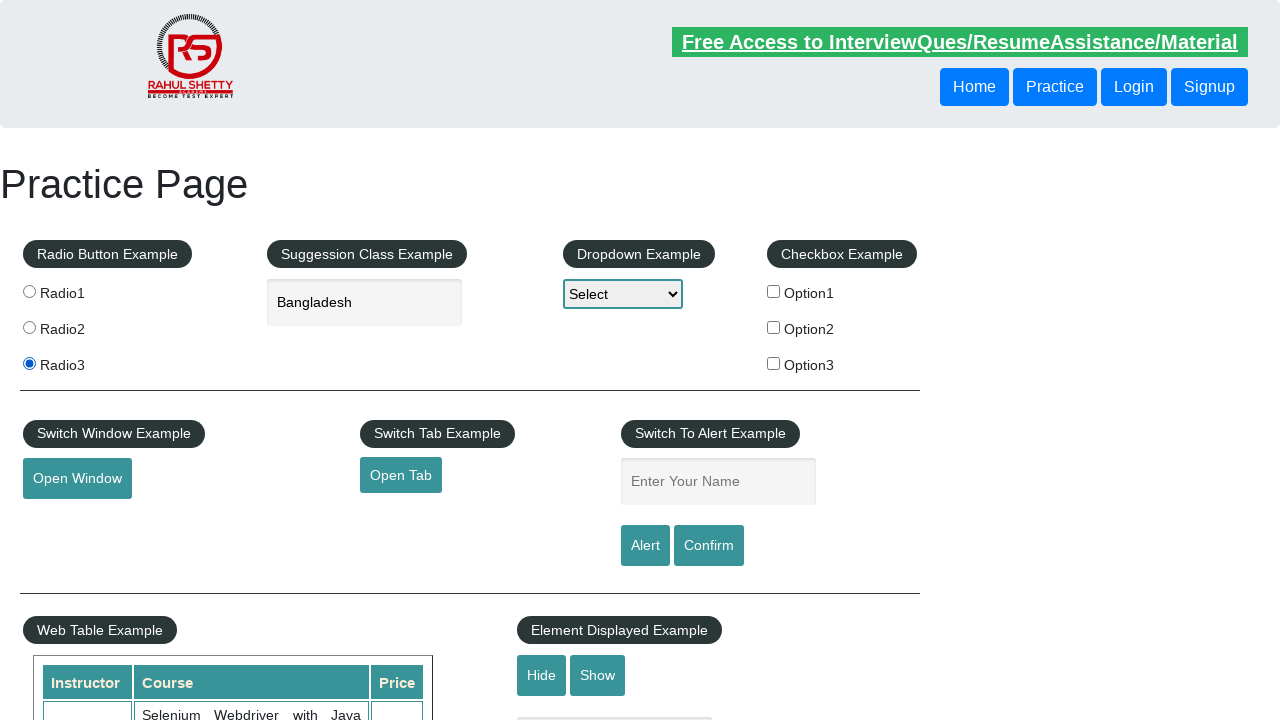

Clicked checkbox containing 'option2' in value using xpath contains at (774, 327) on xpath=//input[contains(@value, 'option2')]
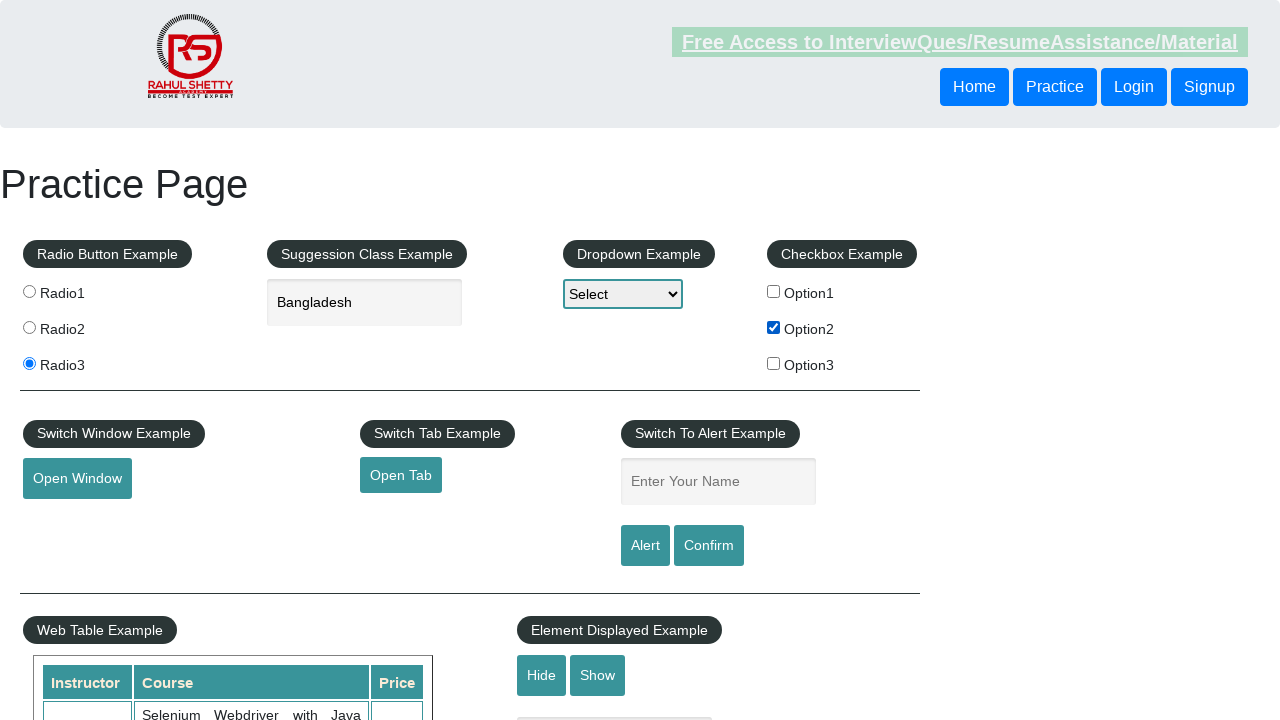

Clicked checkbox with type 'checkbox' and value 'option3' using xpath 'and' operator at (774, 363) on xpath=//label//input[@type='checkbox' and @value='option3']
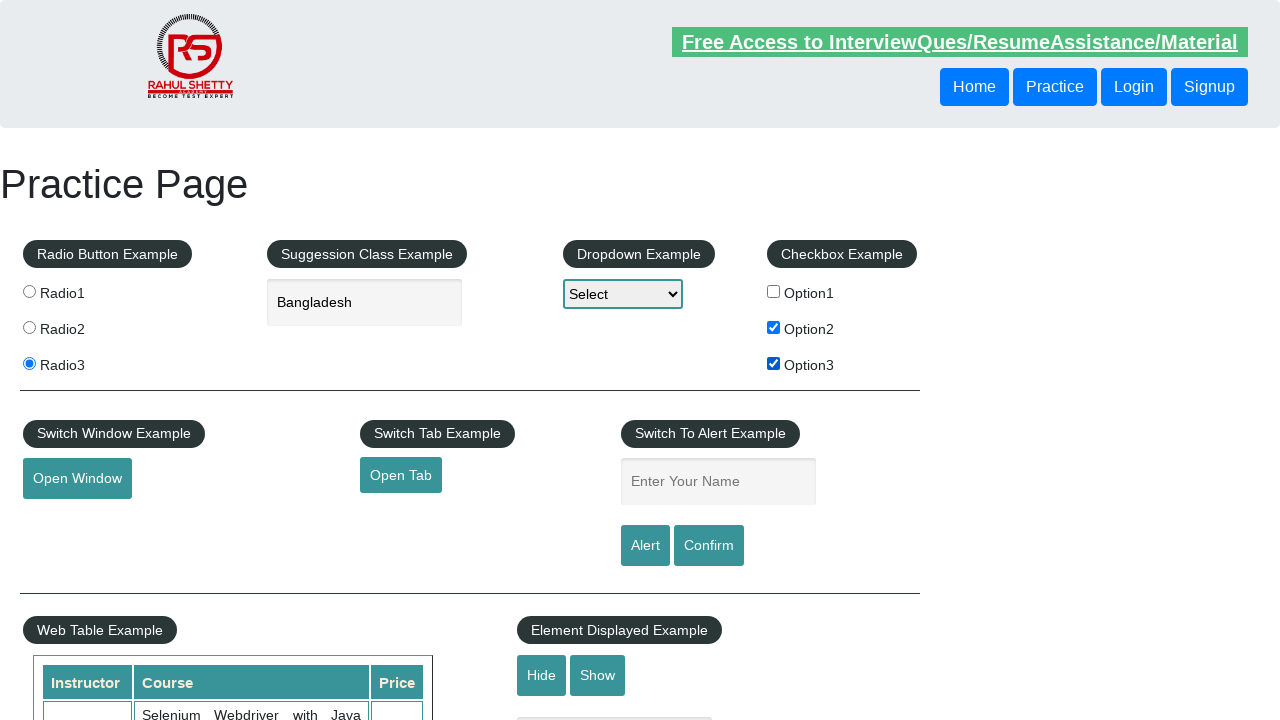

Clicked checkbox using xpath 'or' operator at (774, 291) on xpath=//input[@id='checkBoxOption1' or @value='option3kljkj']
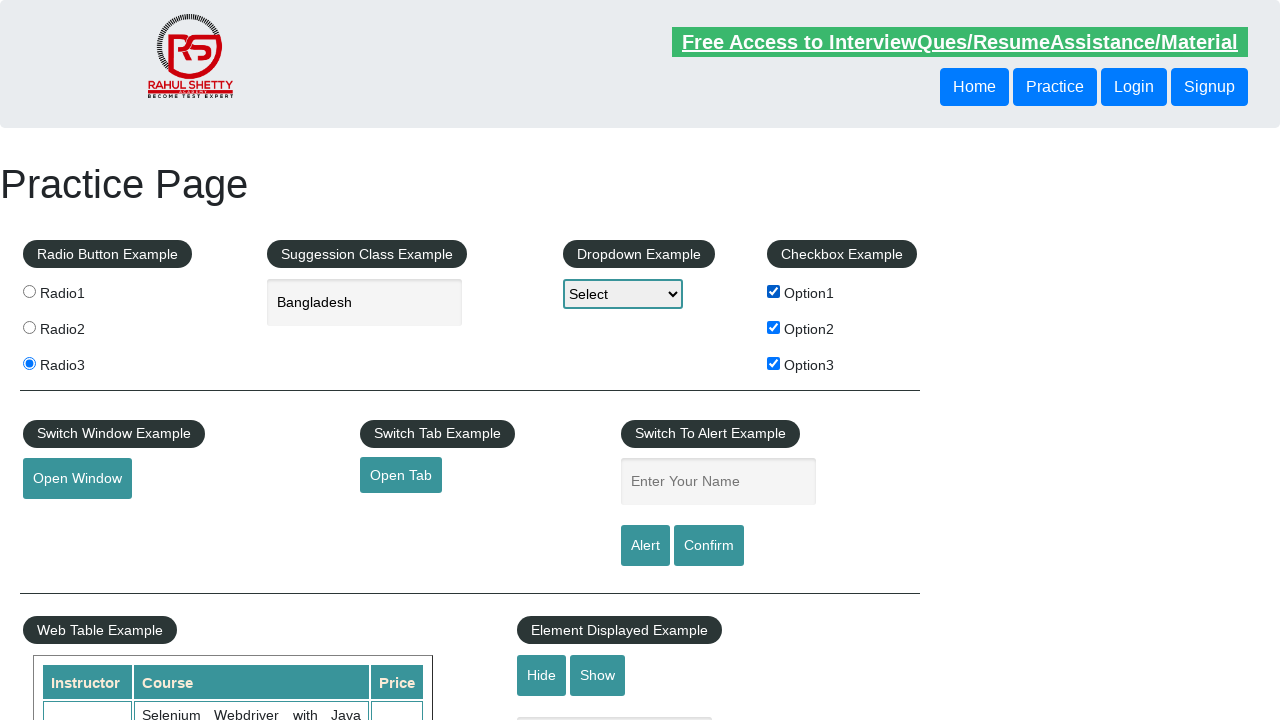

Retrieved text starting with 'Radio Button' using xpath starts-with
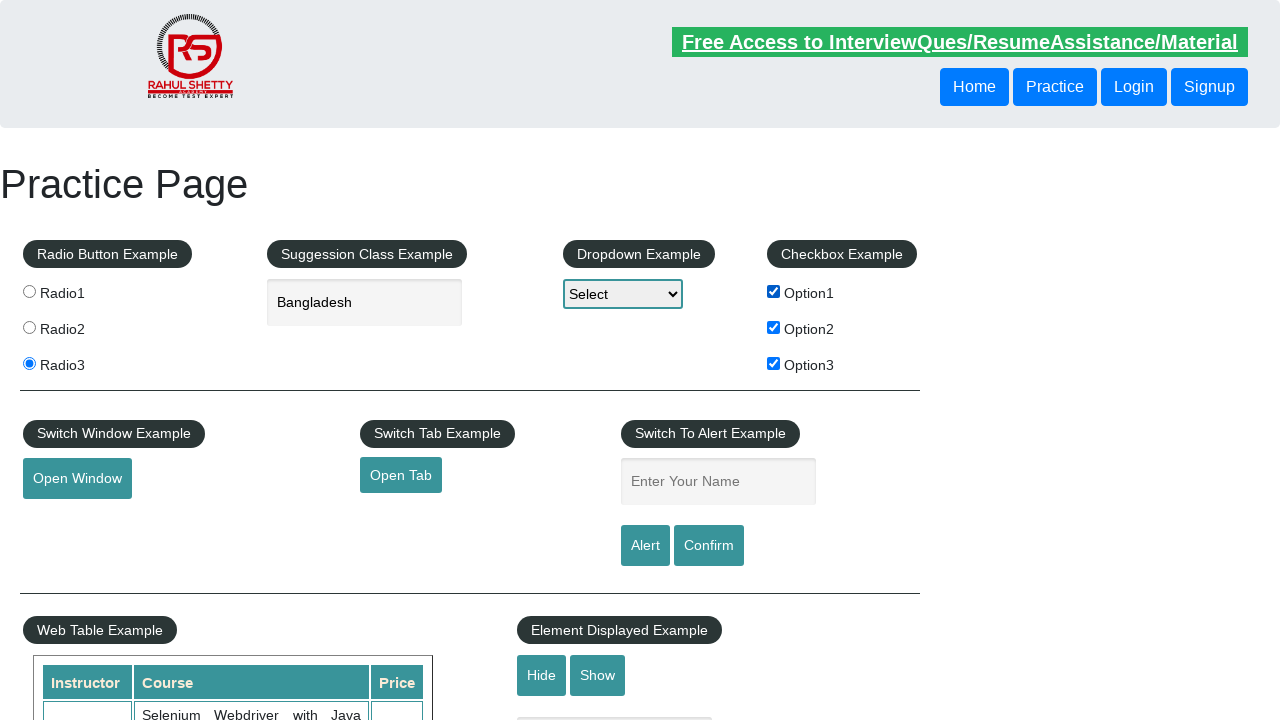

Clicked alert button using following-sibling xpath axis at (645, 546) on xpath=//legend[text()='Switch To Alert Example']/following-sibling::input[@id='a
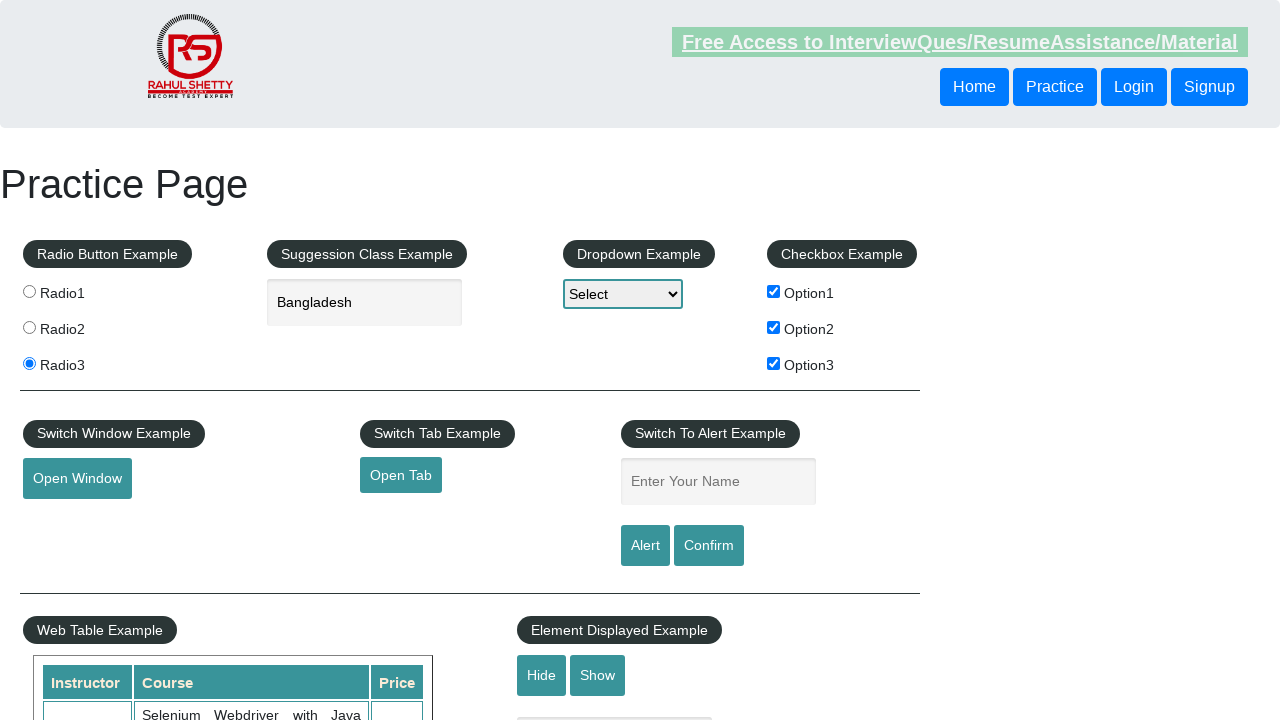

Filled input field with 'Abc' using preceding-sibling xpath axis on //legend[text()='Switch To Alert Example']/following-sibling::input[@id='alertbt
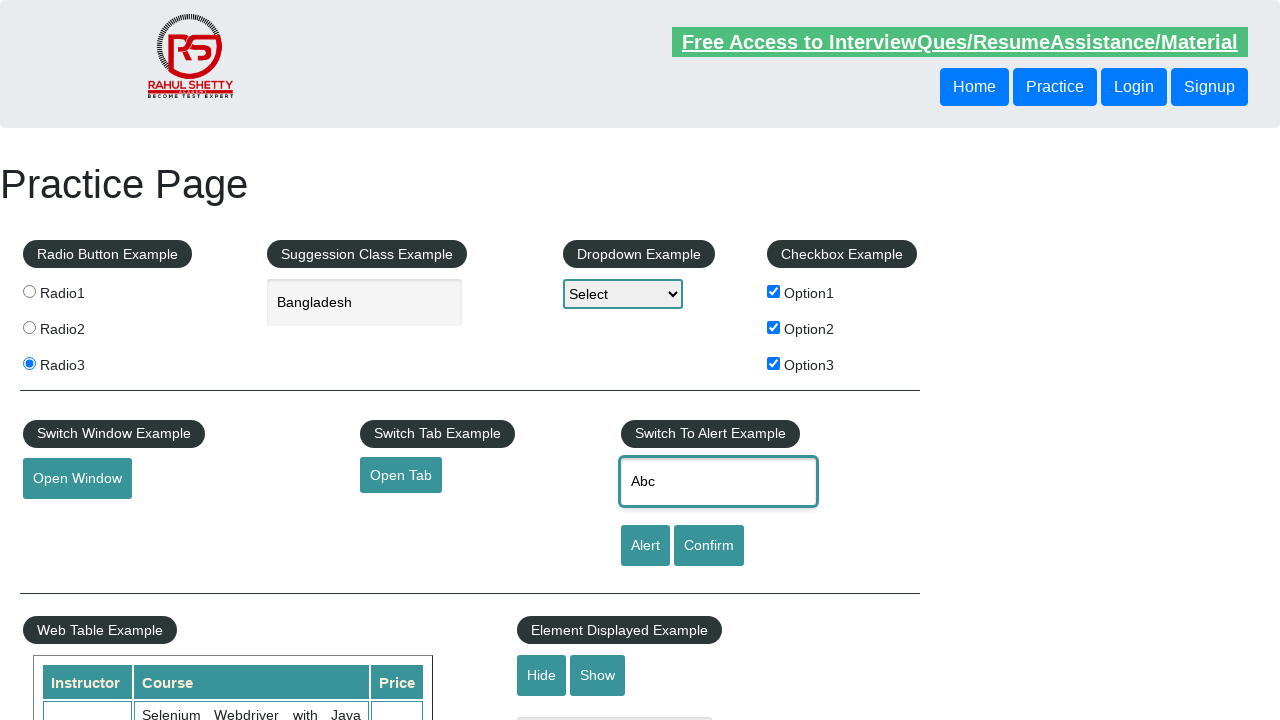

Retrieved text using parent xpath axis technique
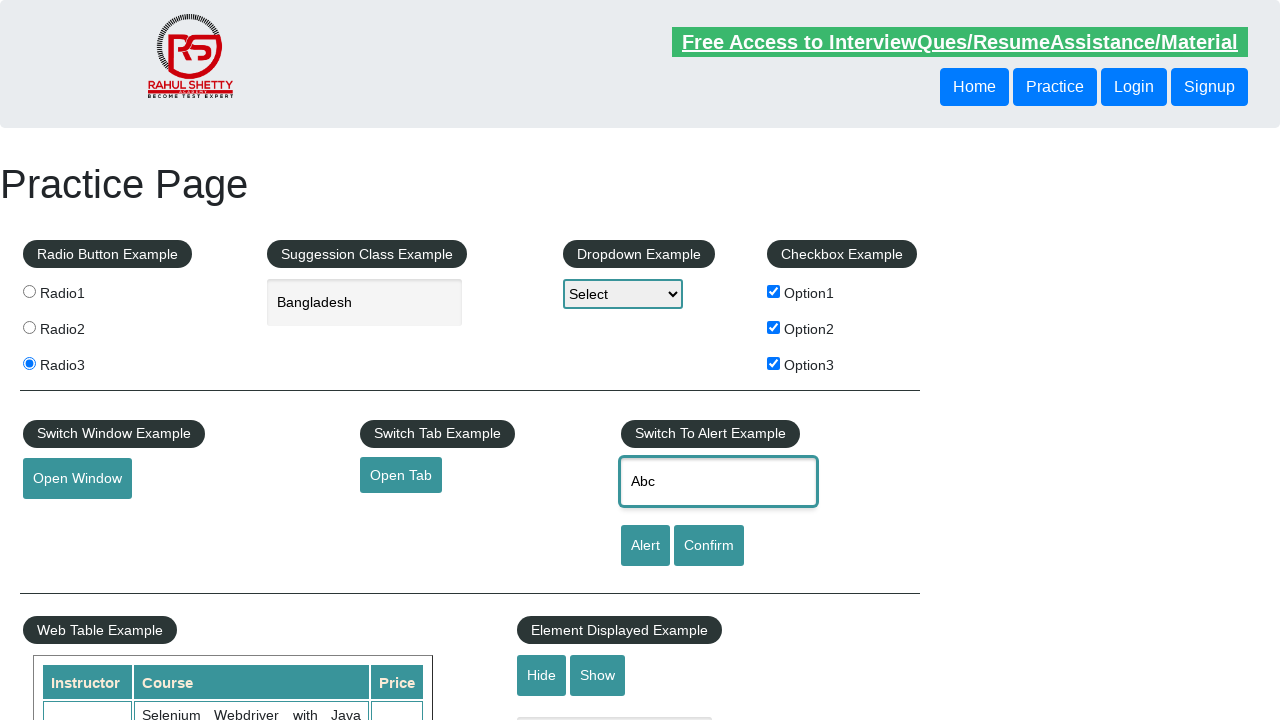

Retrieved suggestion class text using ancestor xpath axis
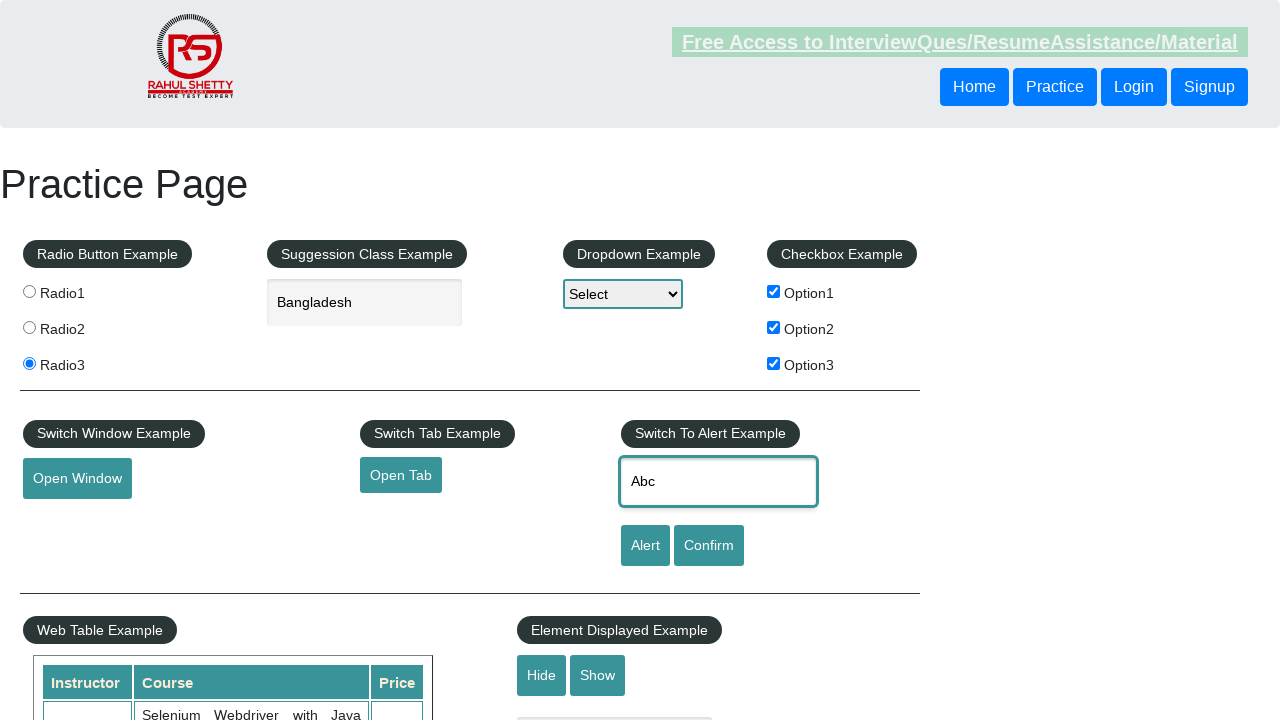

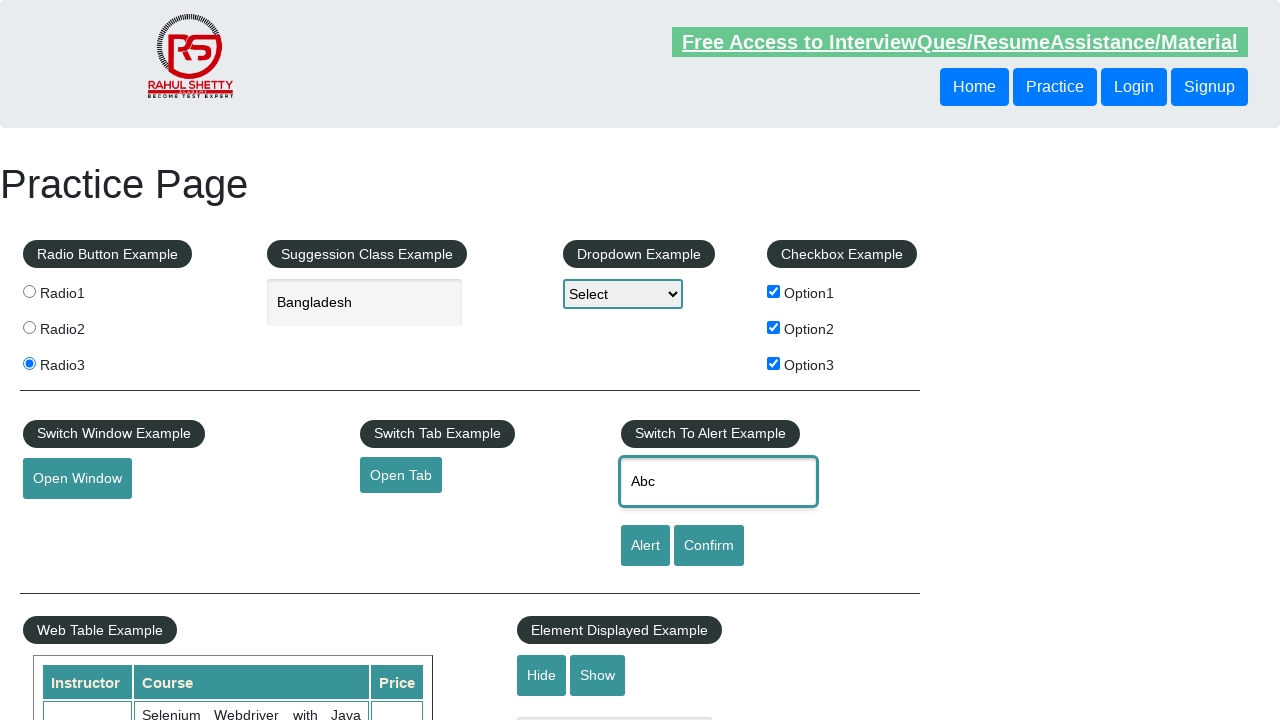